Tests dropdown selection by selecting an option using its index position

Starting URL: https://the-internet.herokuapp.com/dropdown

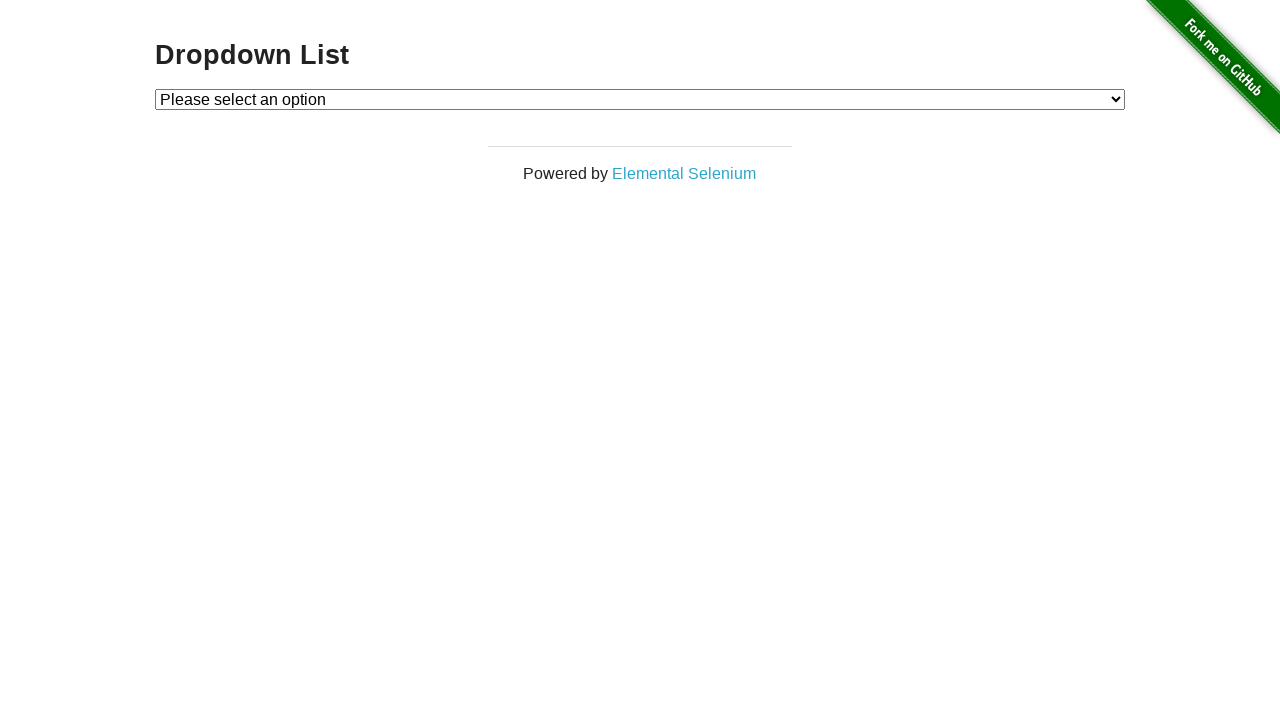

Selected dropdown option at index 1 on select#dropdown
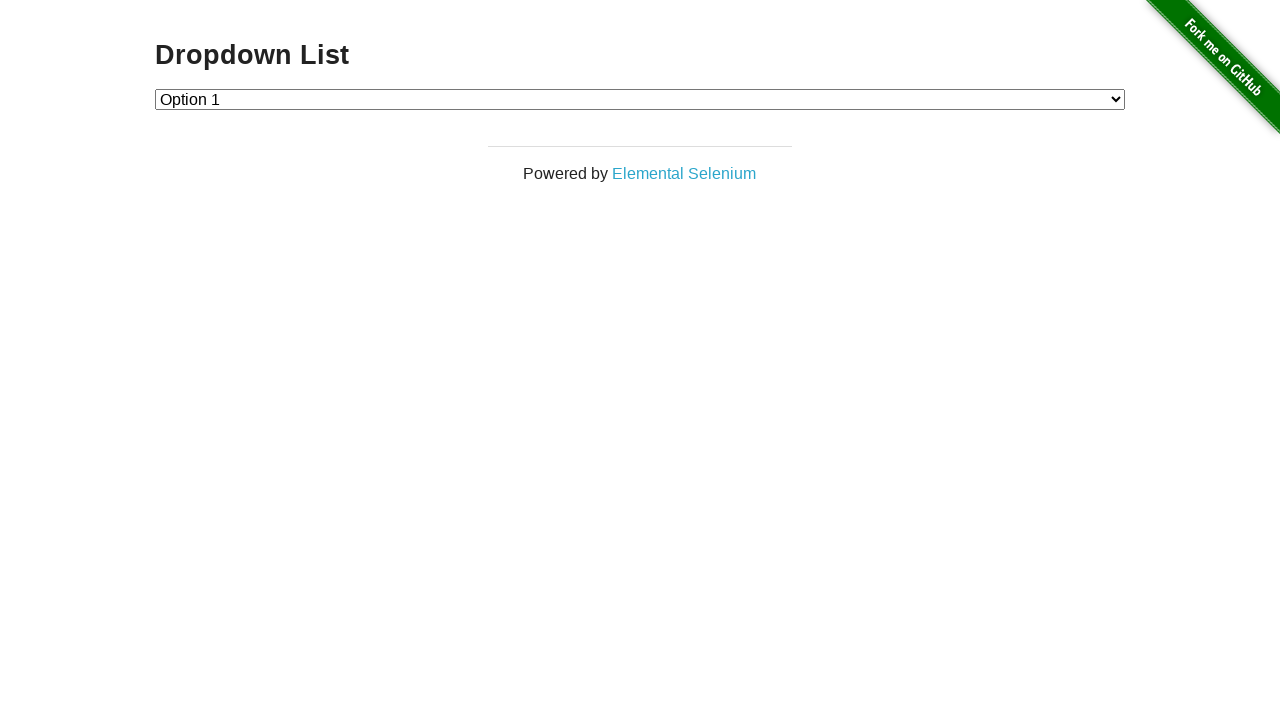

Retrieved selected dropdown value
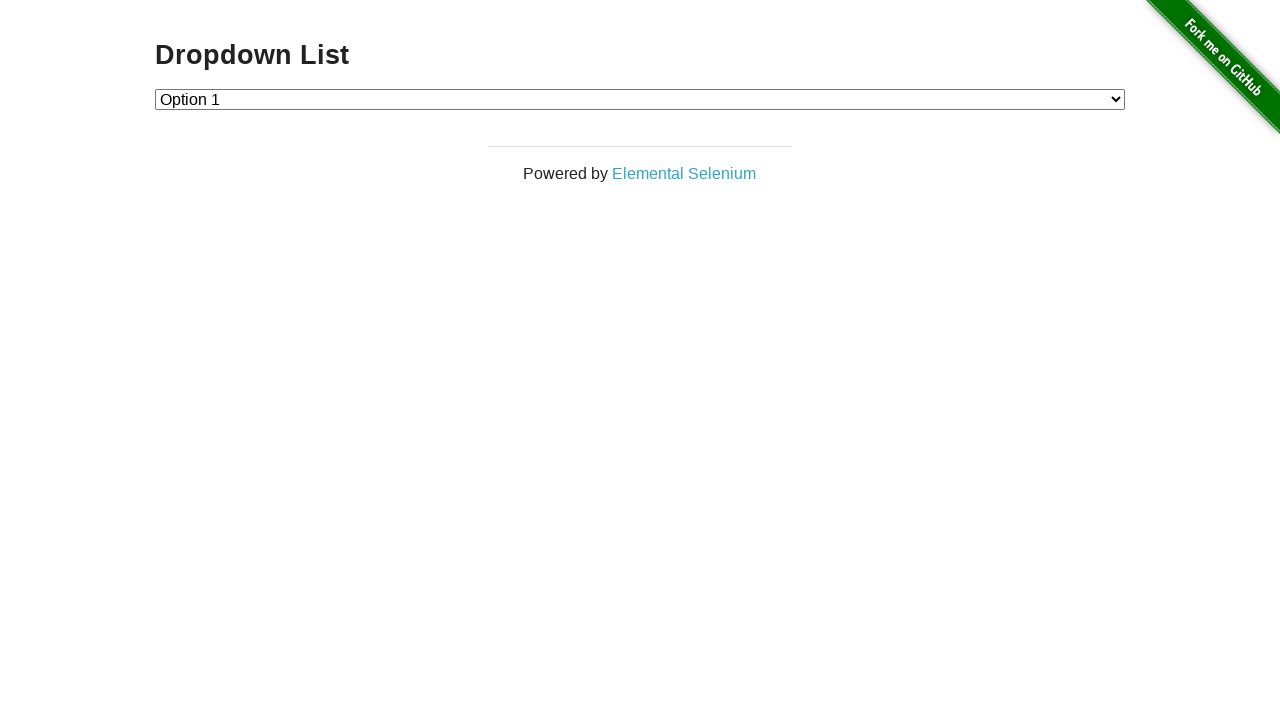

Verified that dropdown option with value '1' is selected
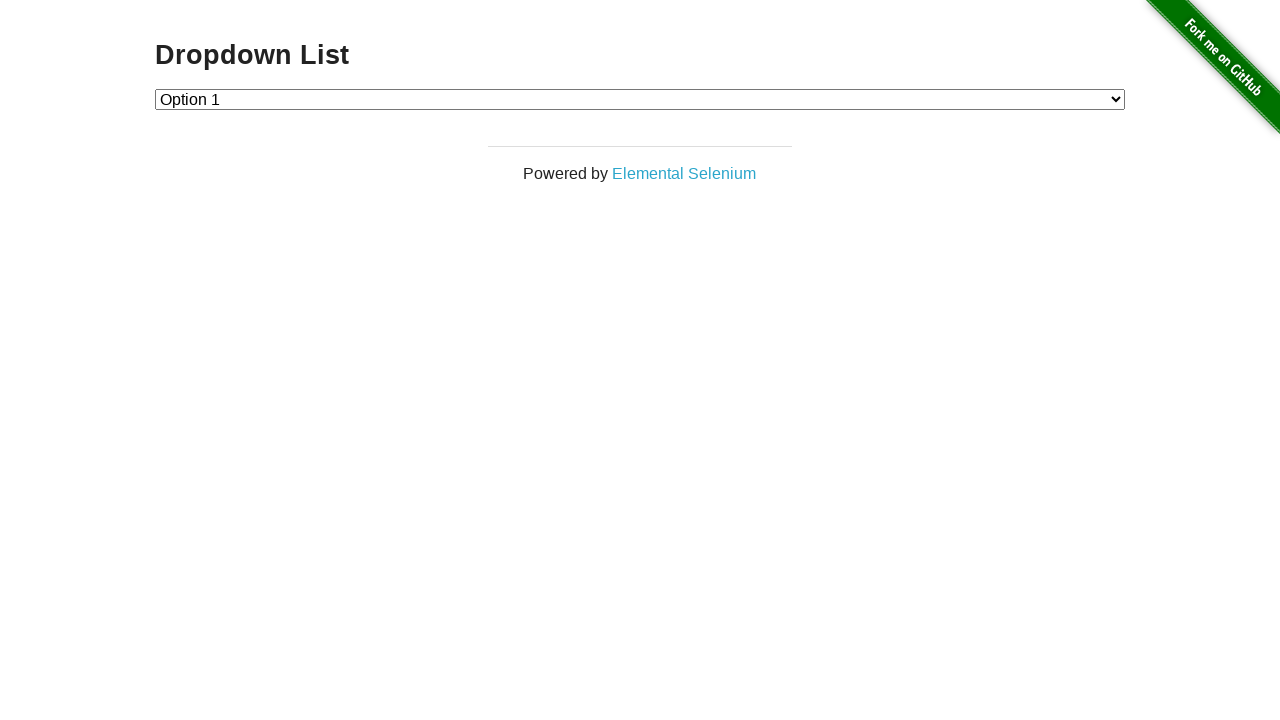

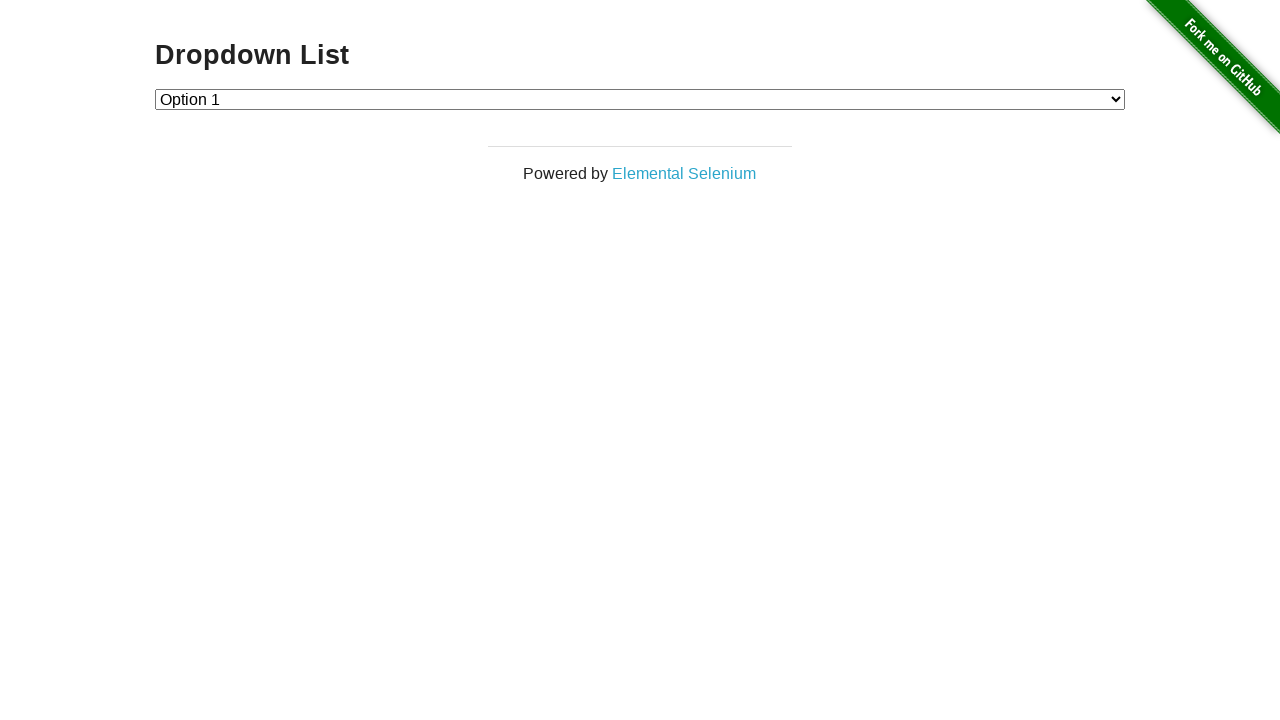